Navigates to Expedia homepage and verifies the page loads correctly by checking the title

Starting URL: https://www.expedia.com

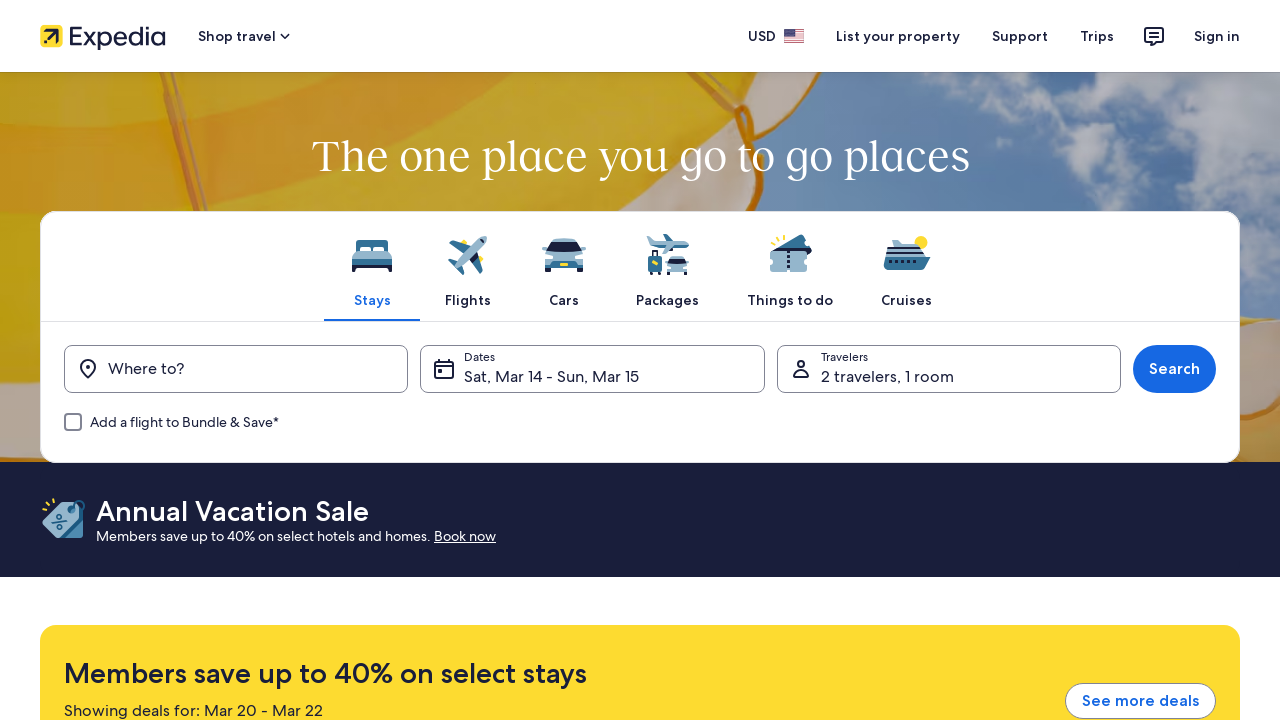

Navigated to Expedia homepage
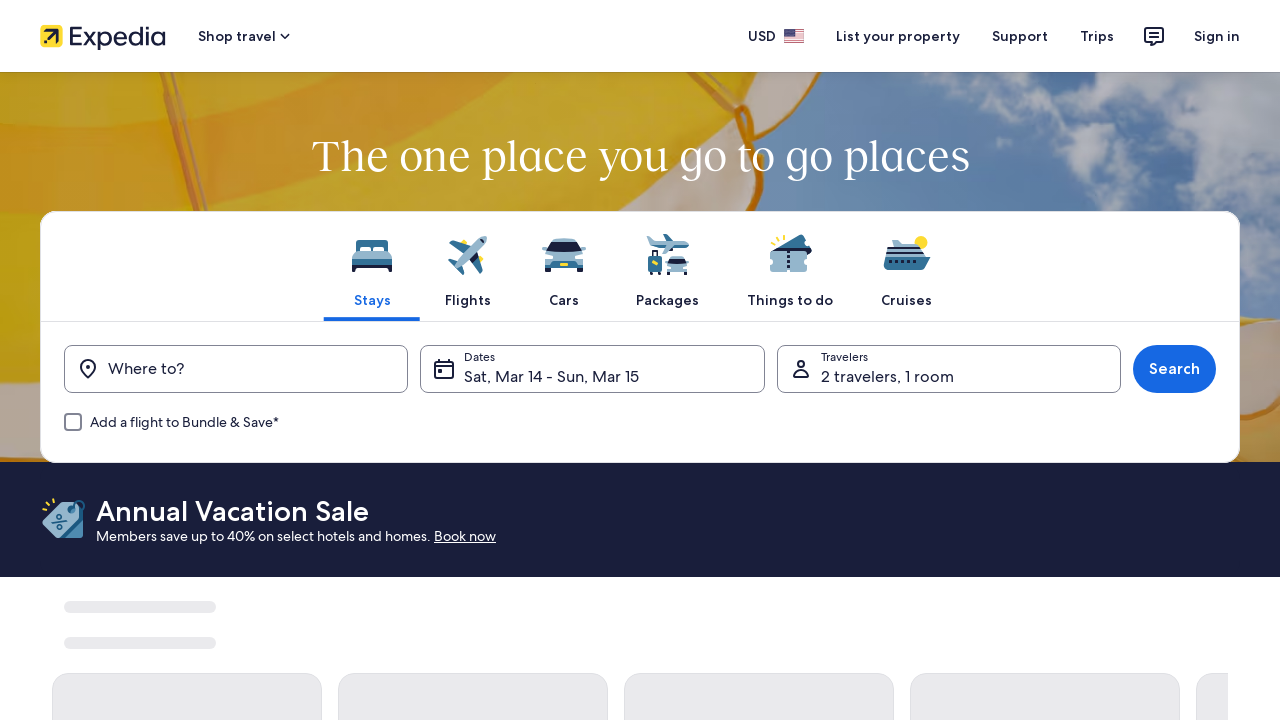

Page loaded - DOM content ready
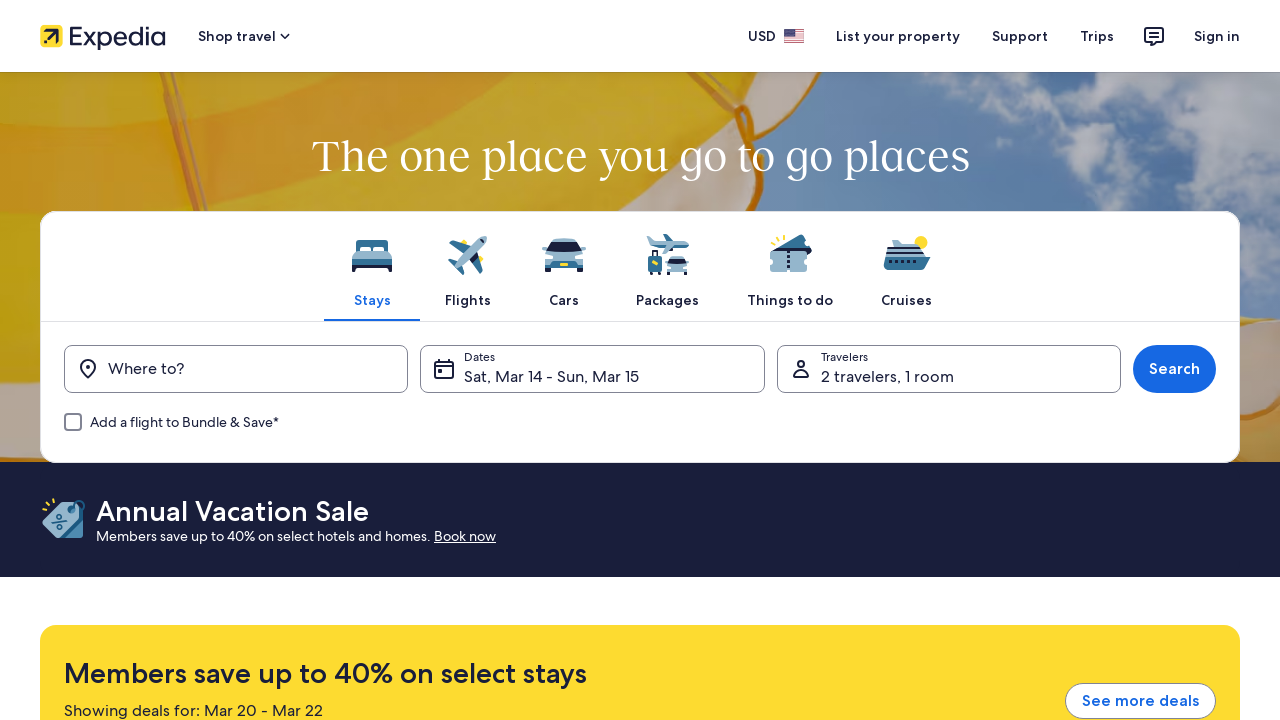

Verified page title contains 'Expedia': 'Expedia Travel: Vacation Homes, Hotels, Car Rentals, Flights & More'
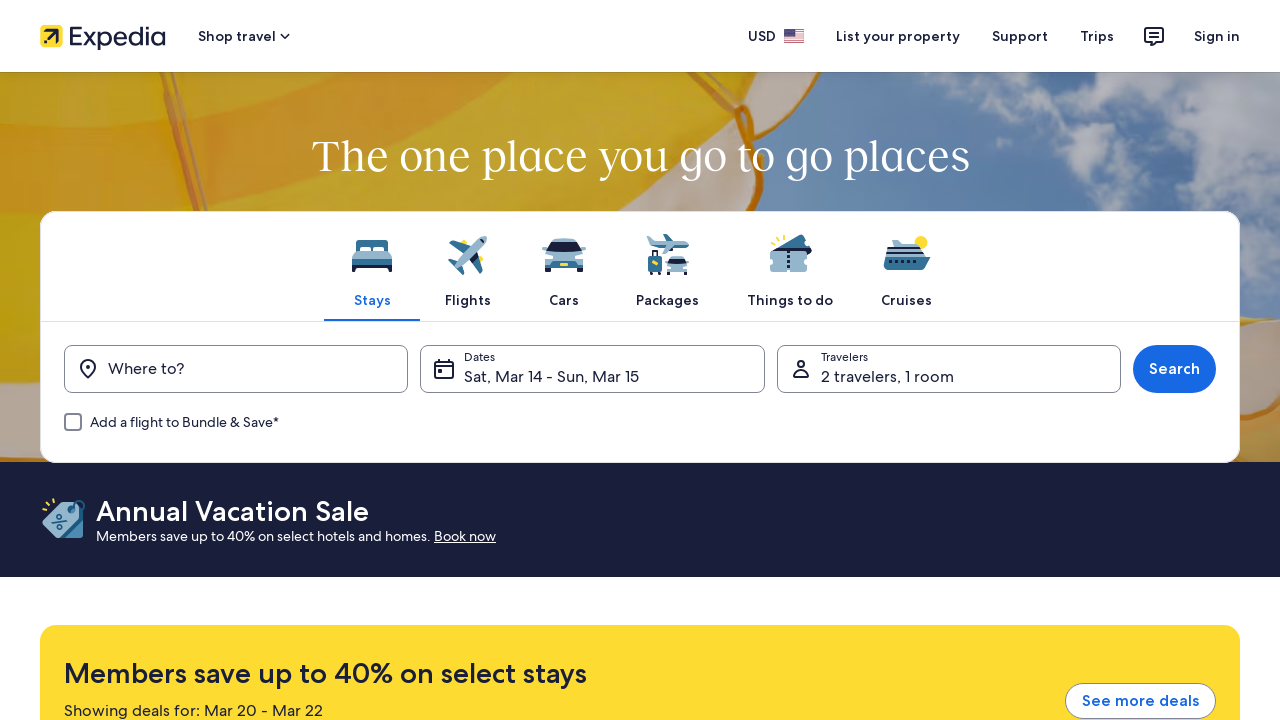

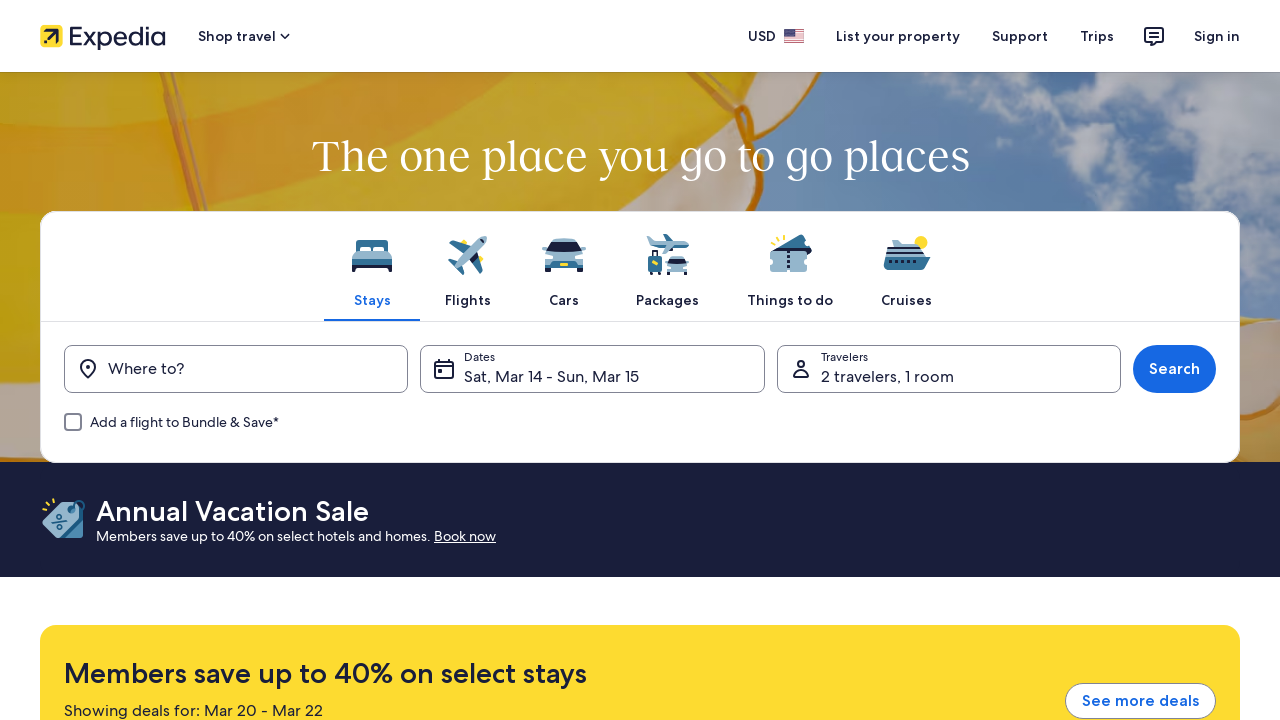